Tests checkbox functionality by toggling the state of two checkboxes and verifying their selection status

Starting URL: https://the-internet.herokuapp.com/checkboxes

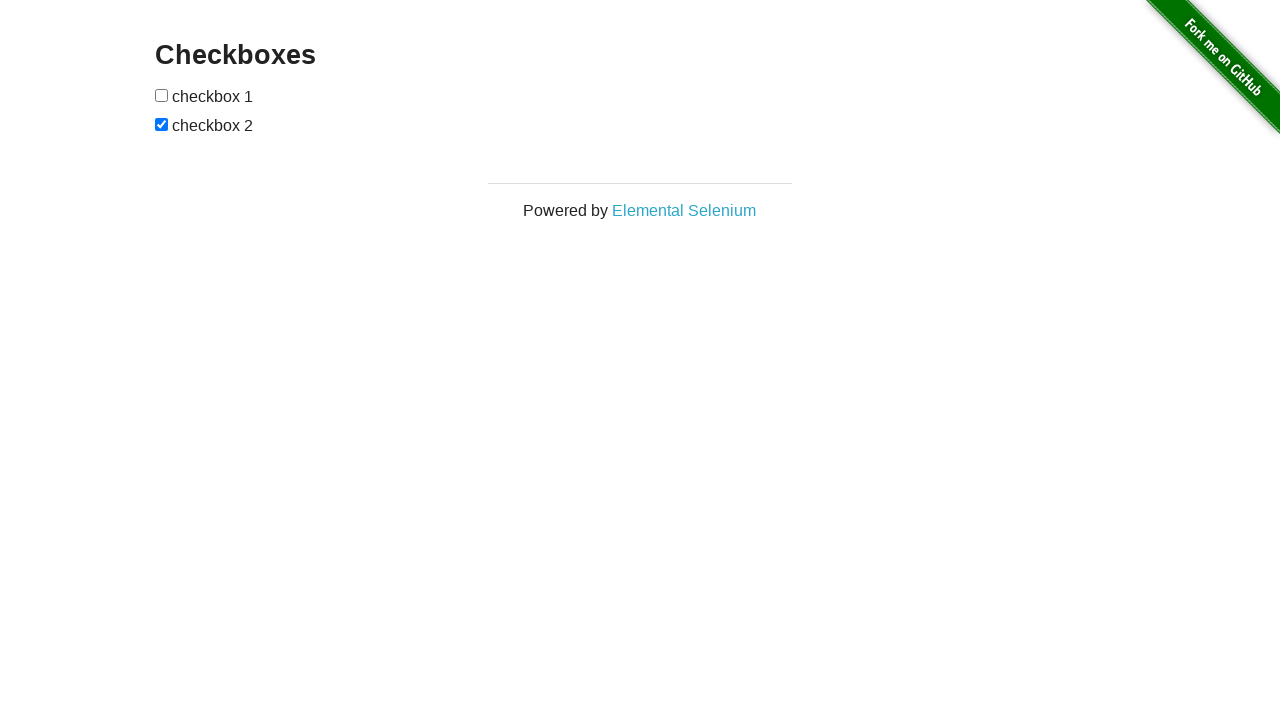

Located first checkbox element
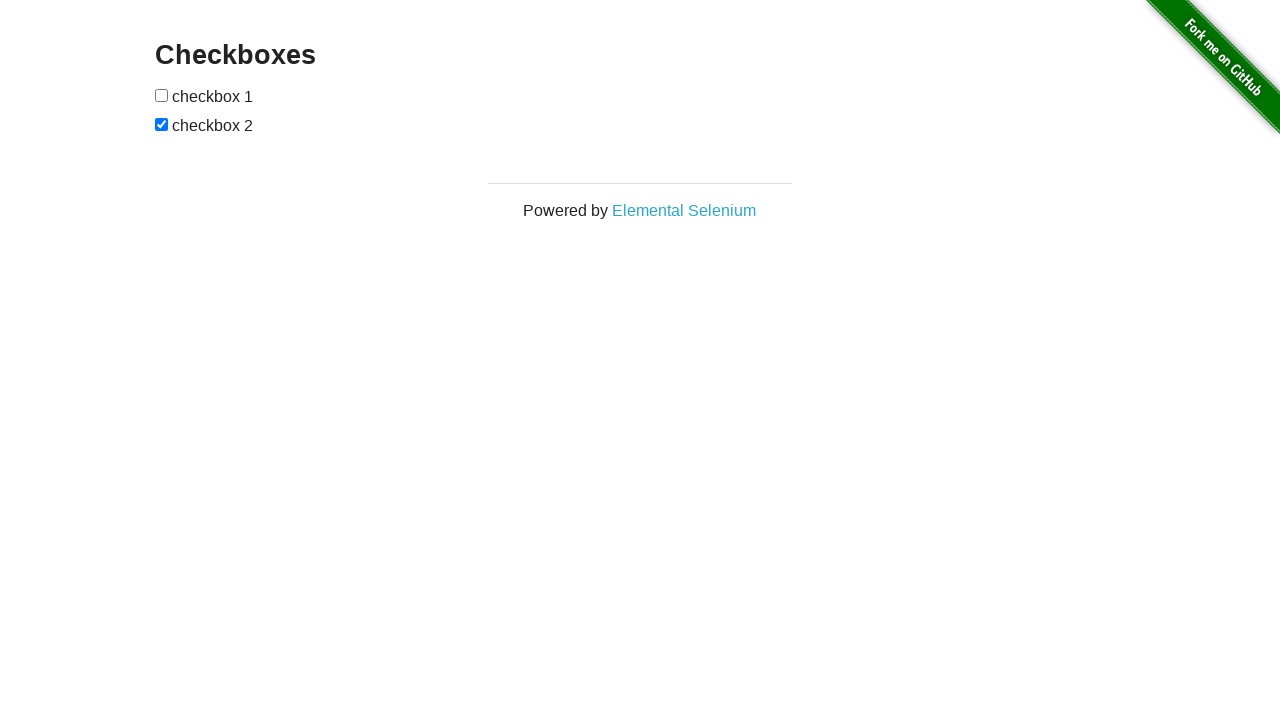

Located second checkbox element
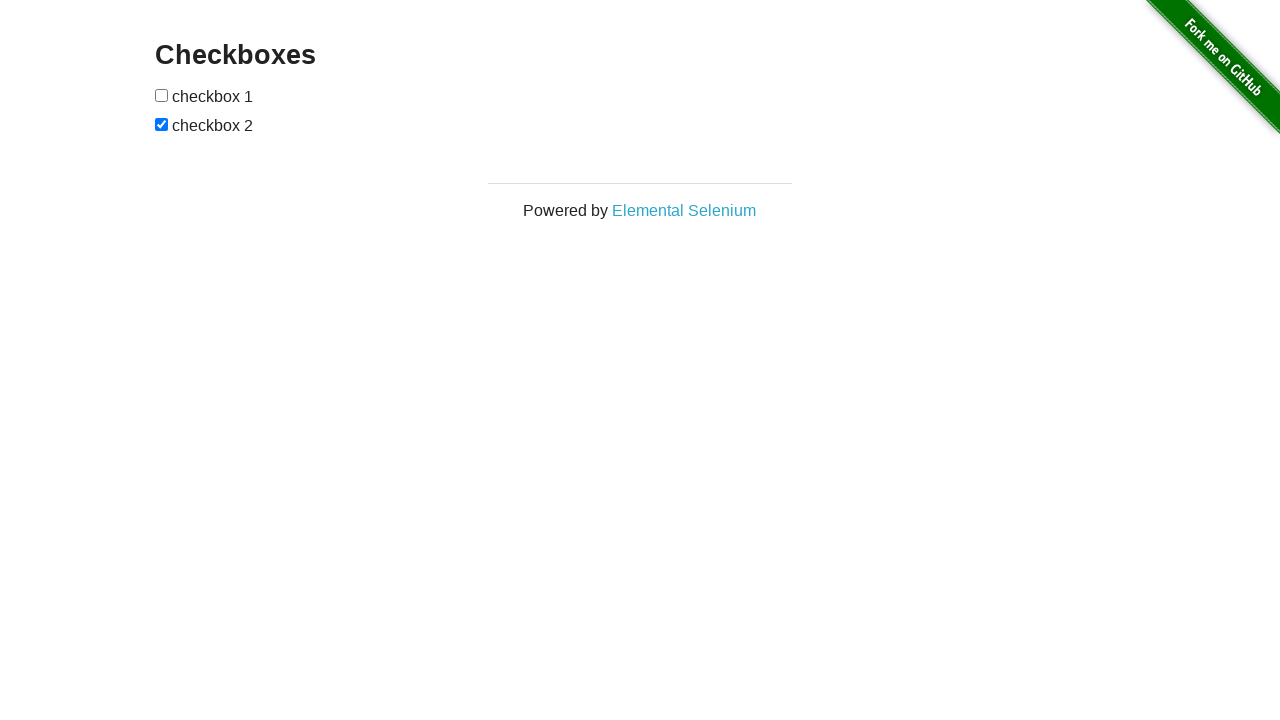

Retrieved initial state of first checkbox
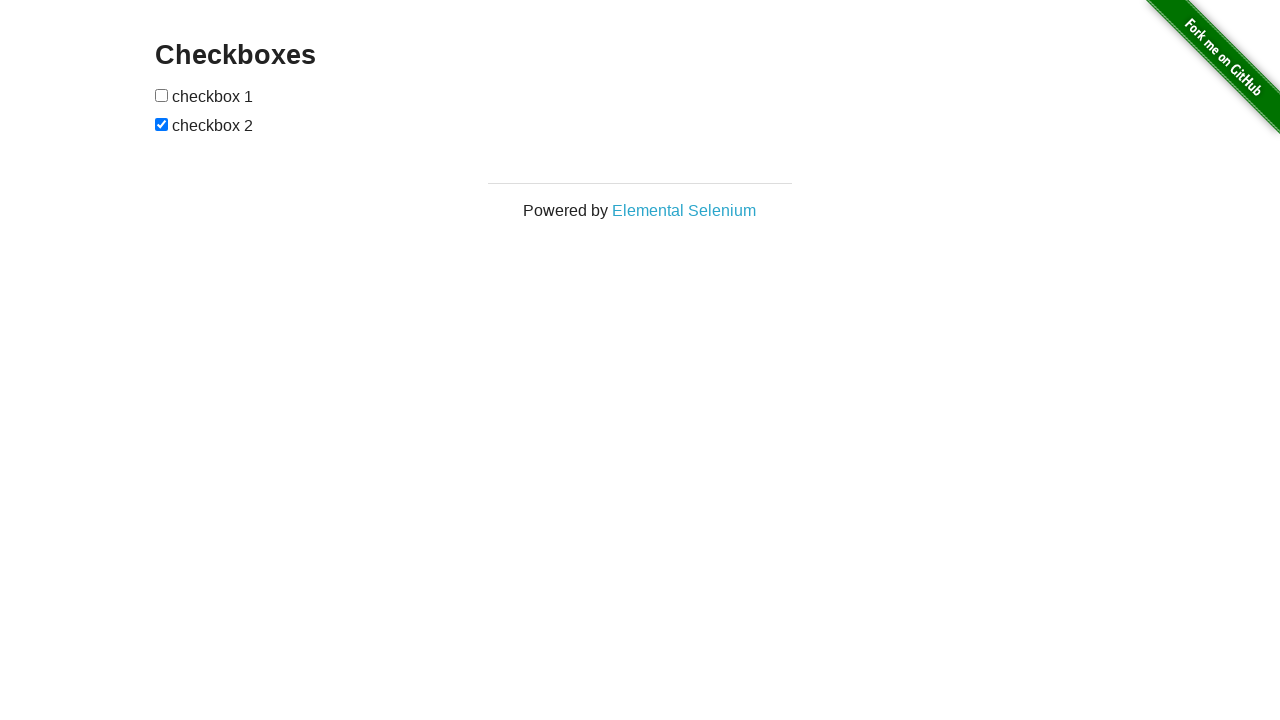

Retrieved initial state of second checkbox
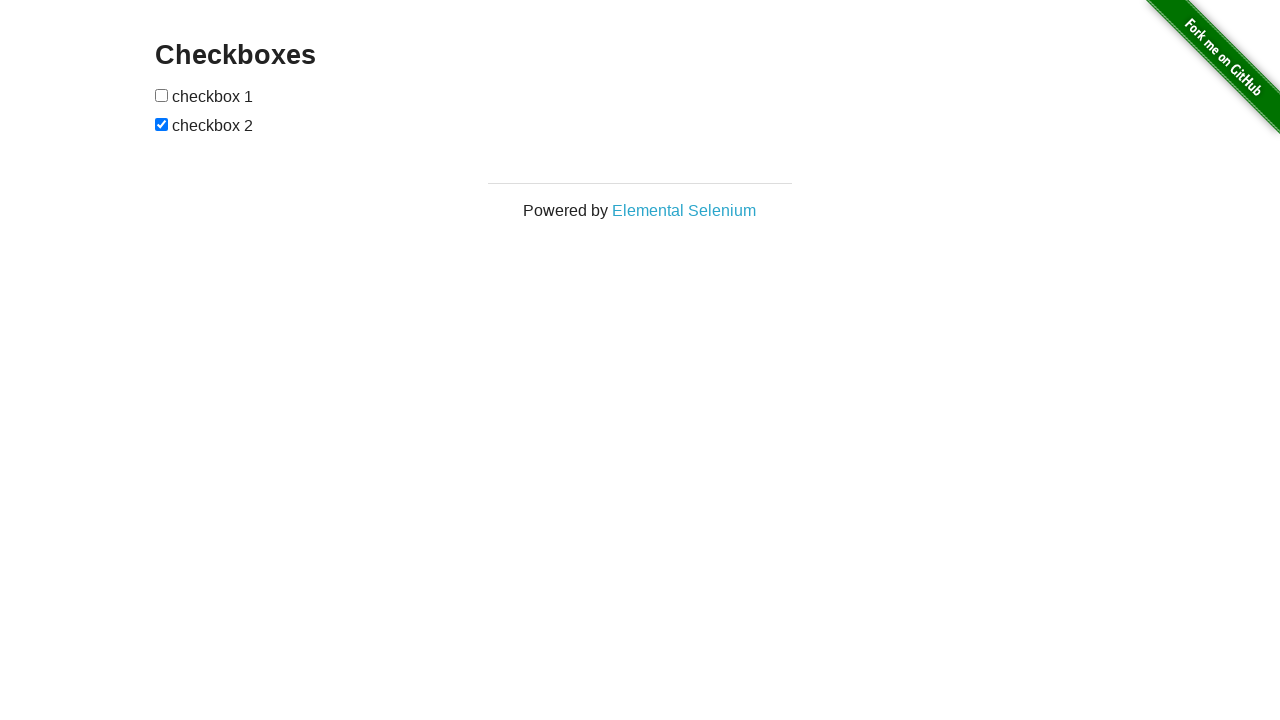

Clicked first checkbox to toggle its state at (162, 95) on (//input[@type='checkbox'])[1]
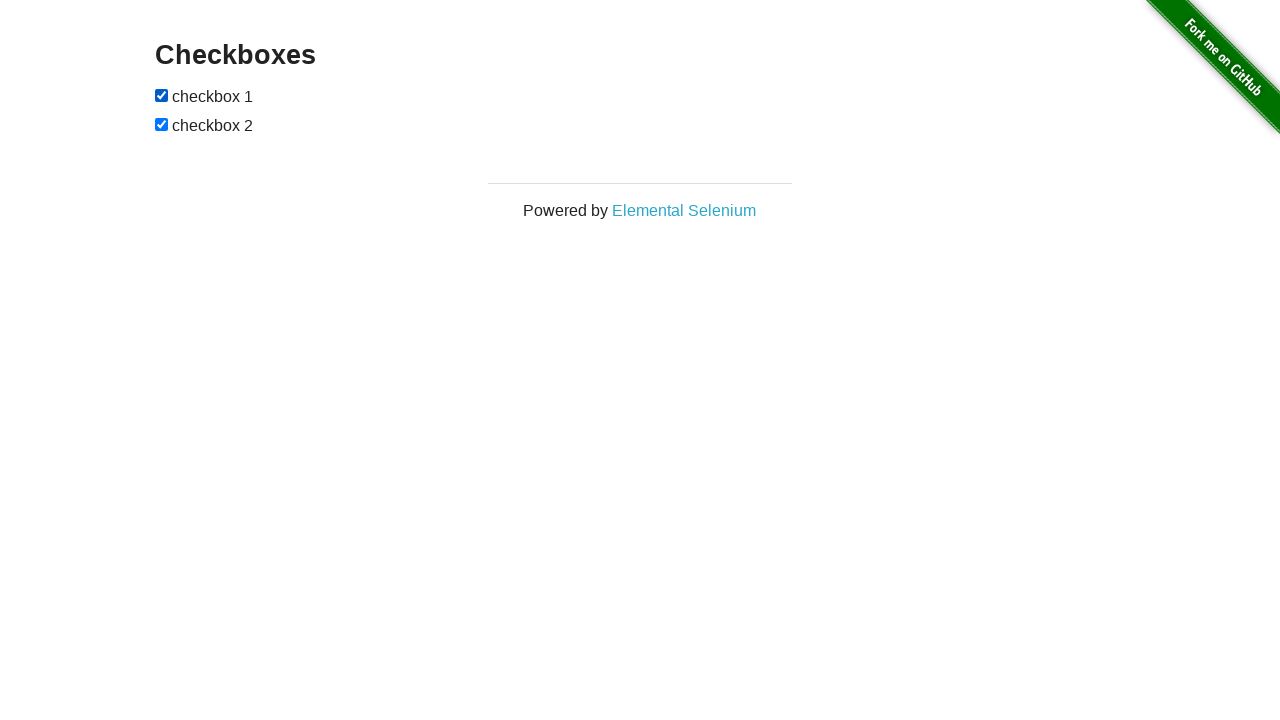

Clicked second checkbox to toggle its state at (162, 124) on (//input[@type='checkbox'])[2]
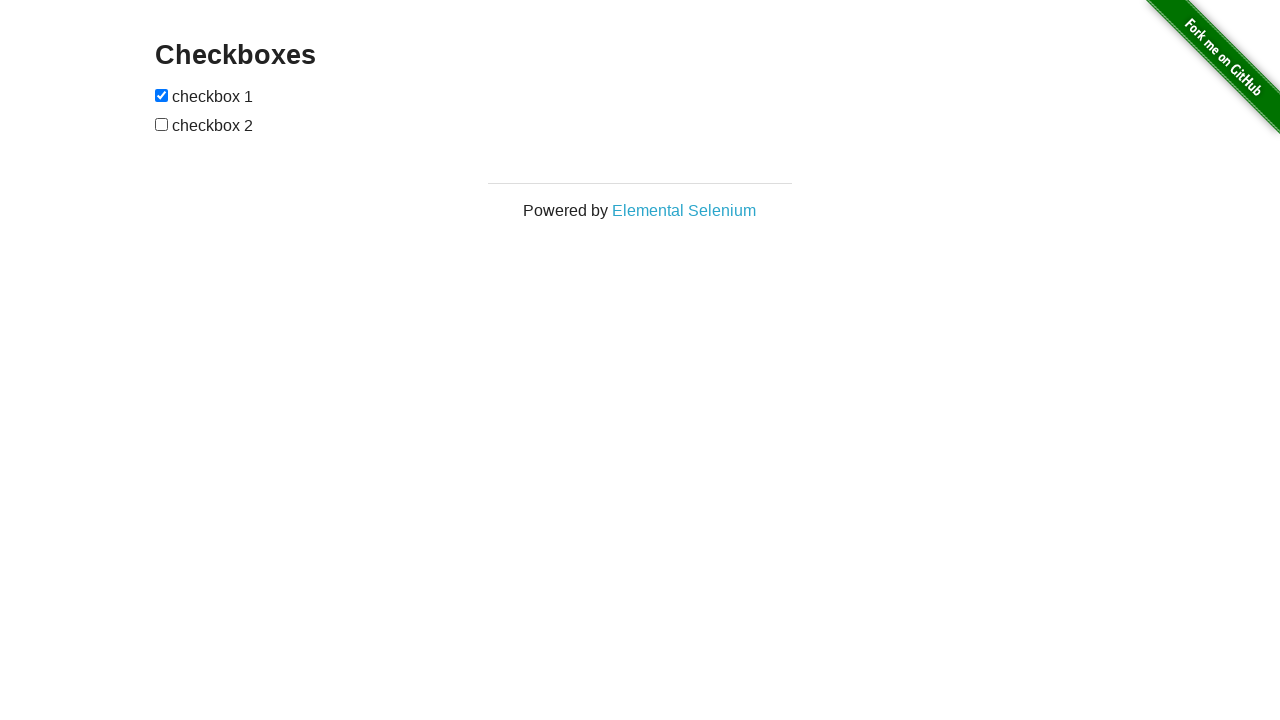

Verified first checkbox state has changed
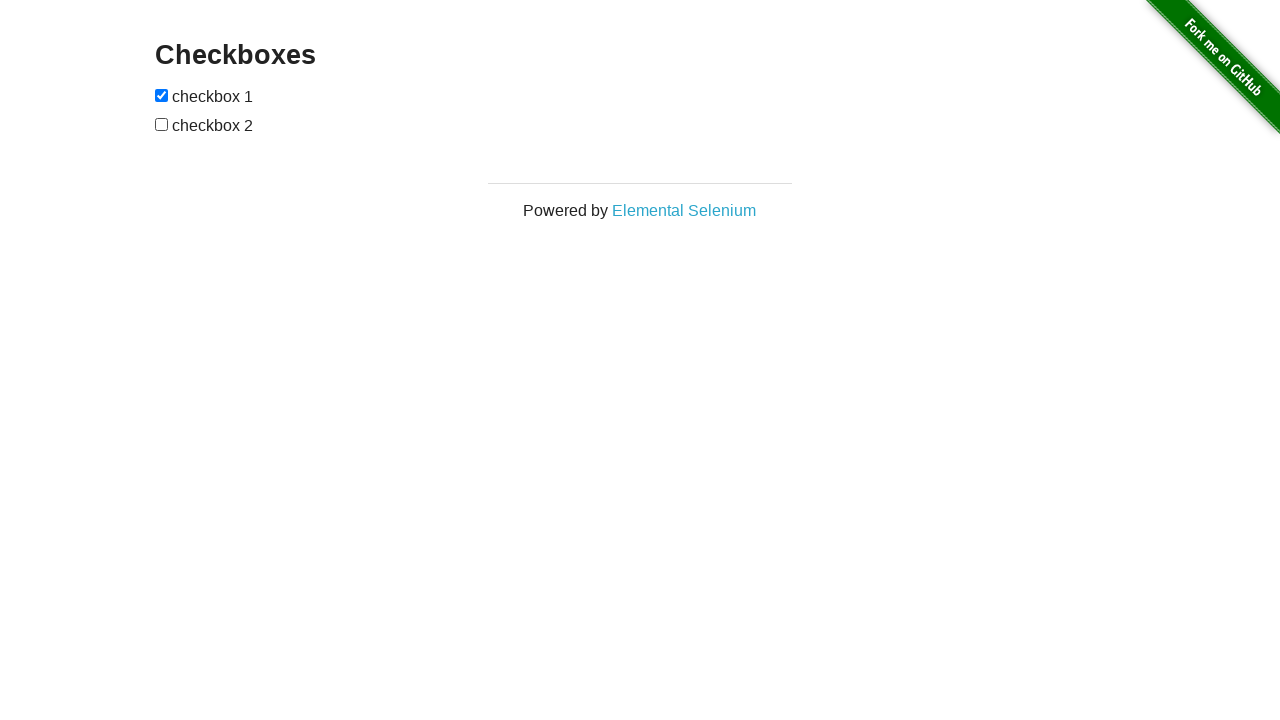

Verified second checkbox state has changed
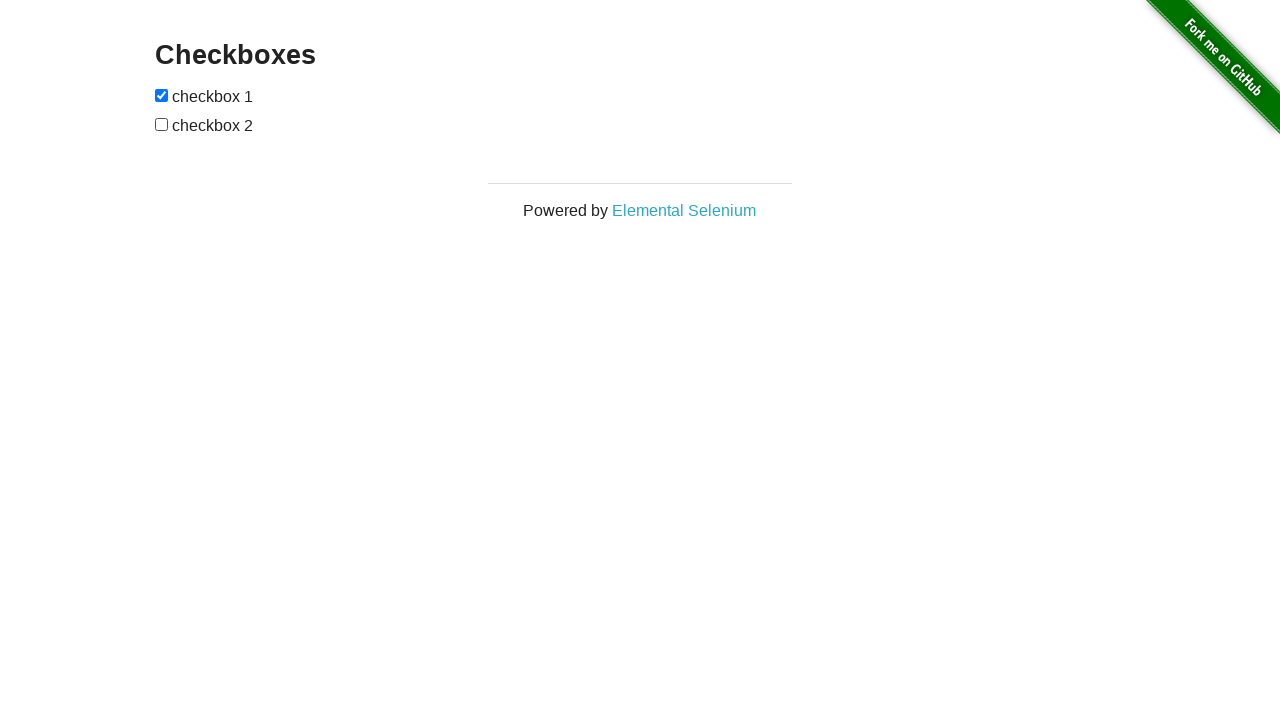

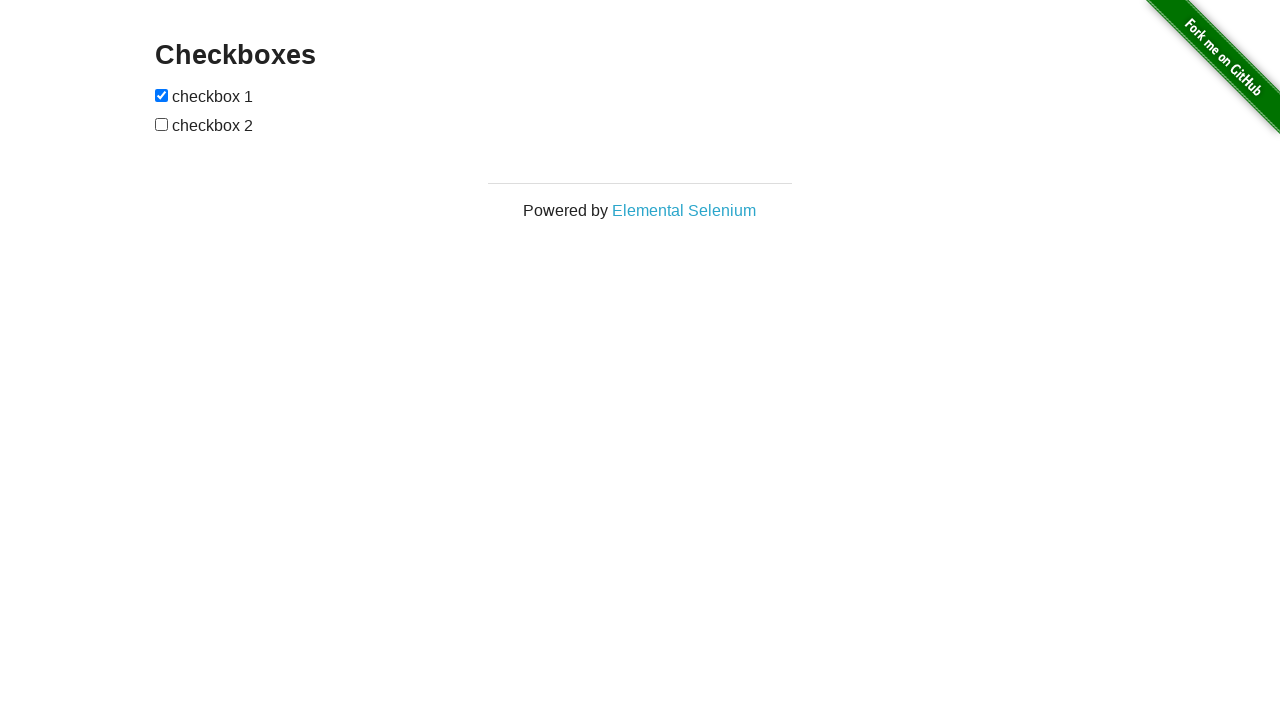